Tests Yahoo Japan search functionality by entering a search query ("技術士" - Professional Engineer) and submitting the search form

Starting URL: https://www.yahoo.co.jp/

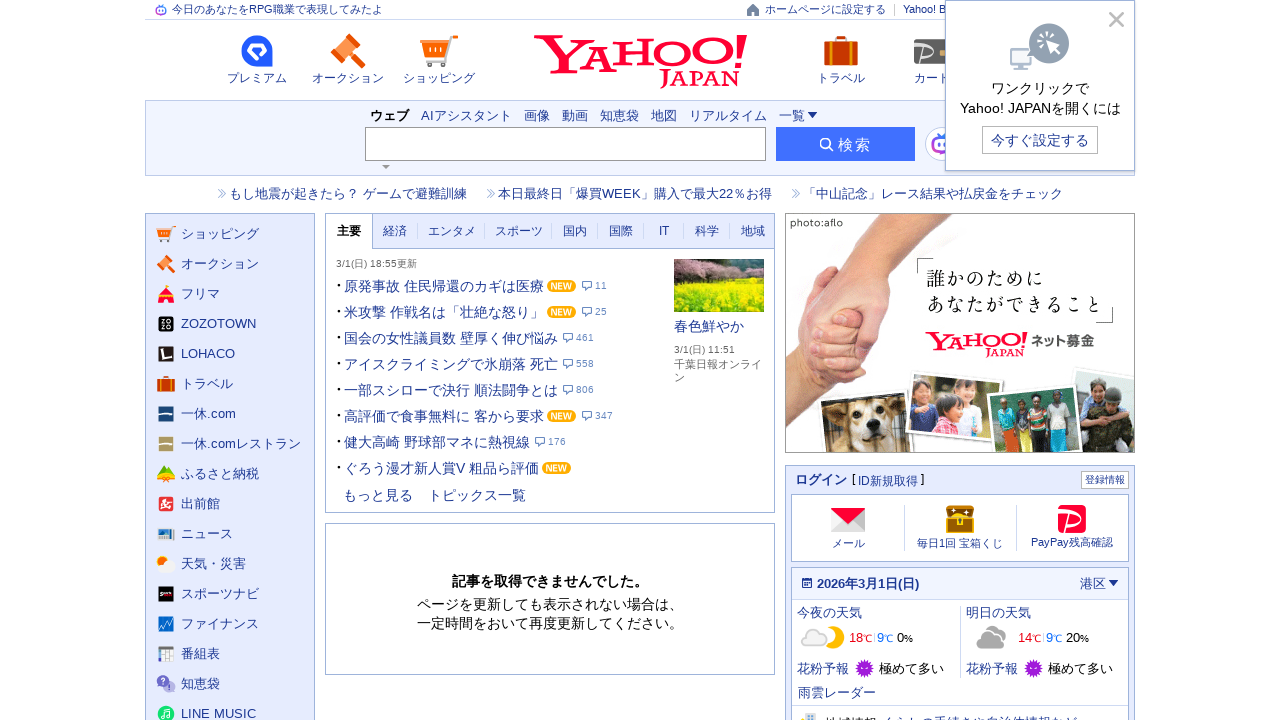

Waited for page to load (domcontentloaded)
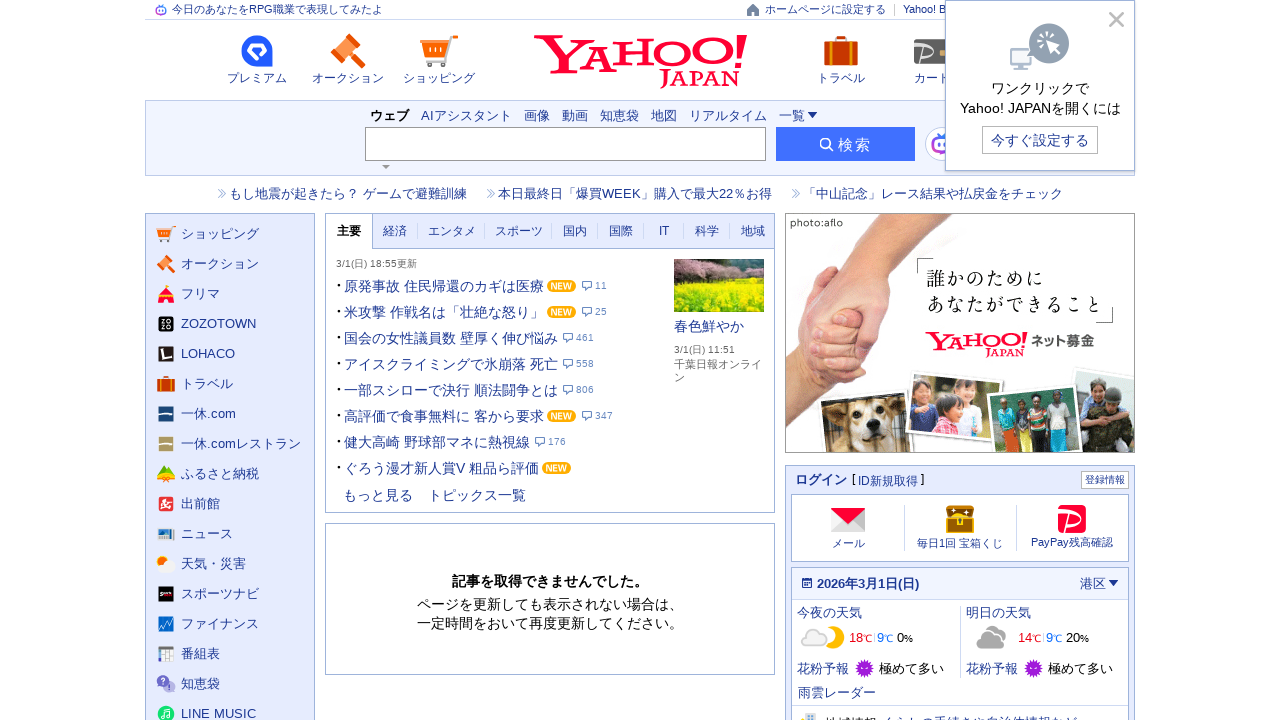

Filled search field with '技術士' (Professional Engineer) on input[name='p']
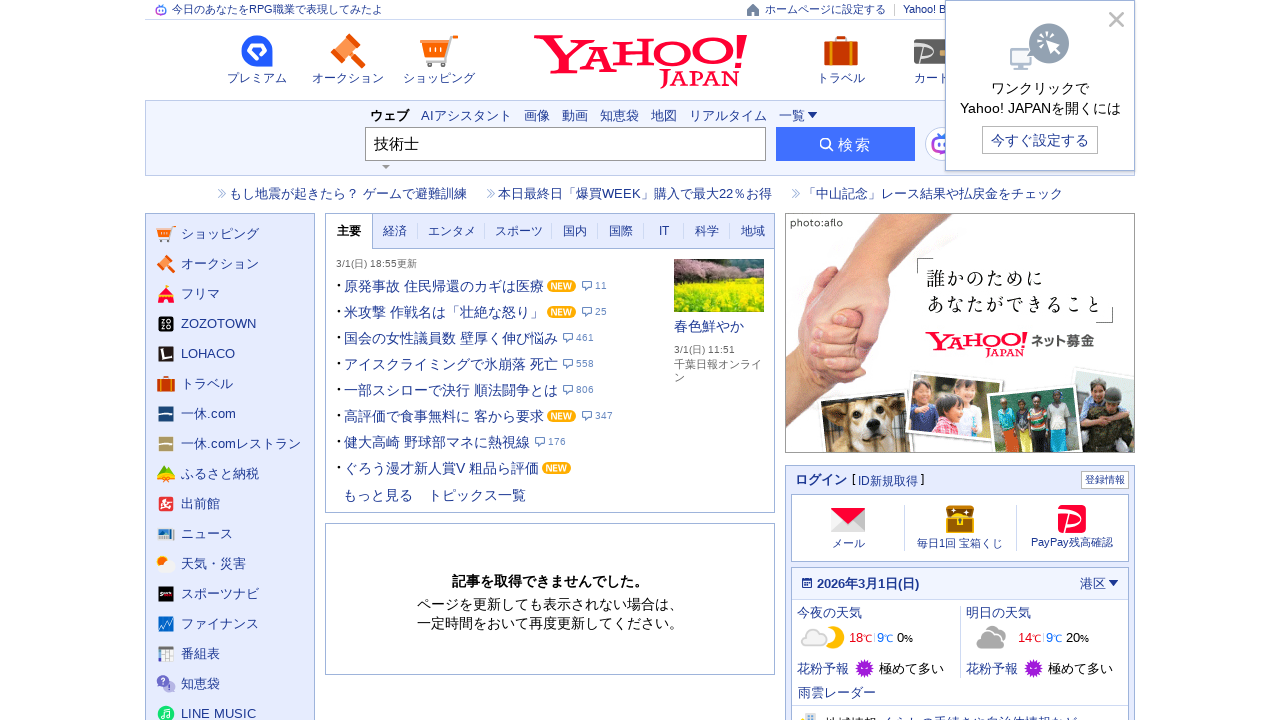

Clicked search submit button at (846, 144) on button[type='submit']
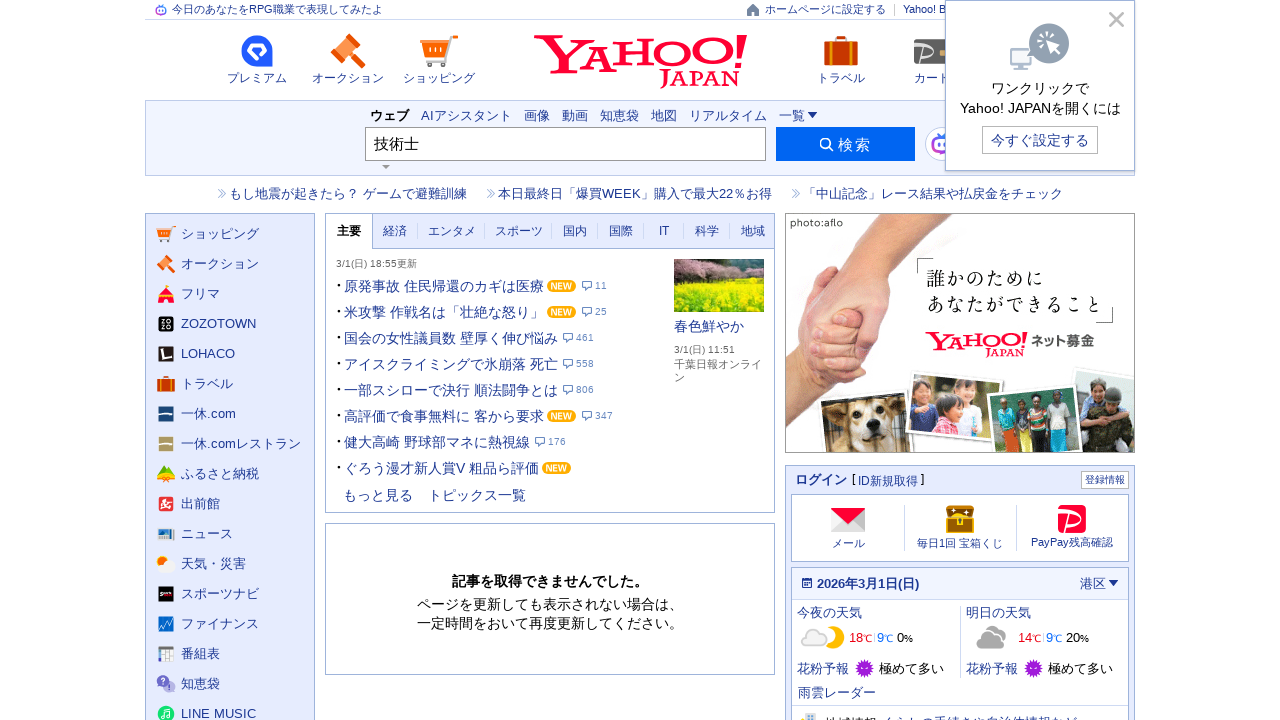

Waited for search results to load (domcontentloaded)
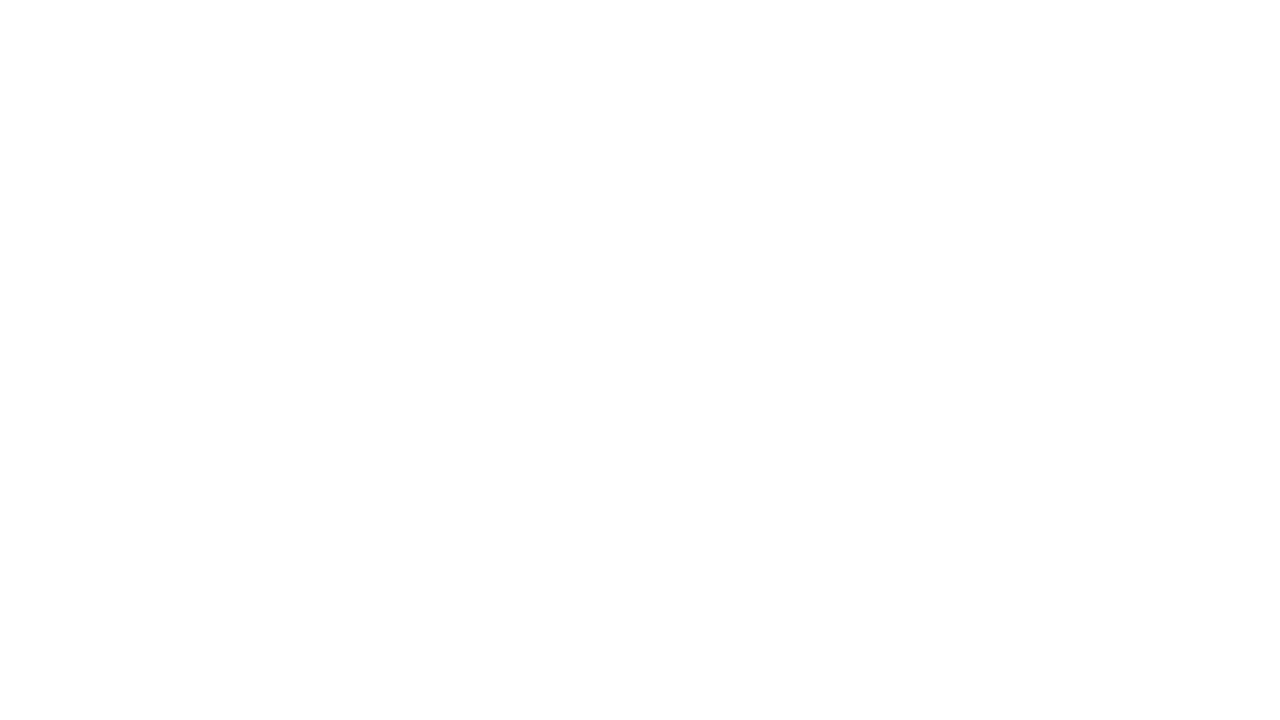

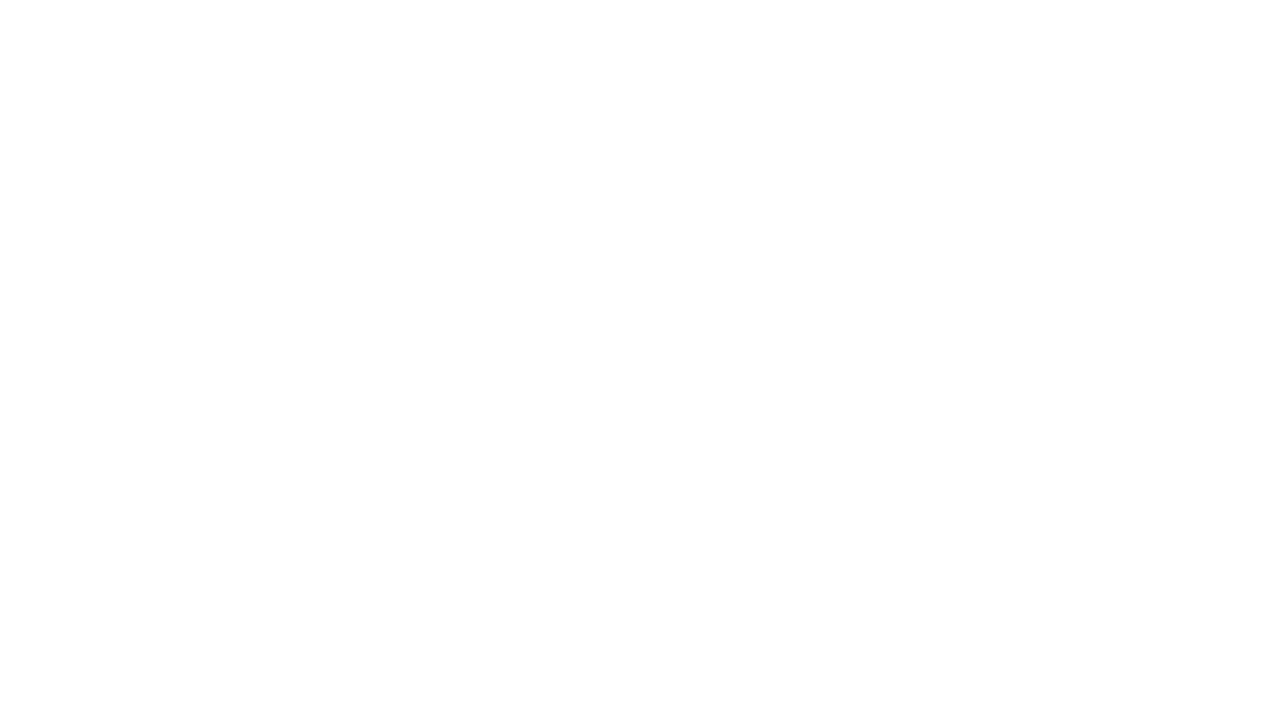